Tests a login form with password reset functionality, including entering incorrect credentials, using the forgot password feature, and then successfully logging in with correct credentials

Starting URL: https://rahulshettyacademy.com/locatorspractice/

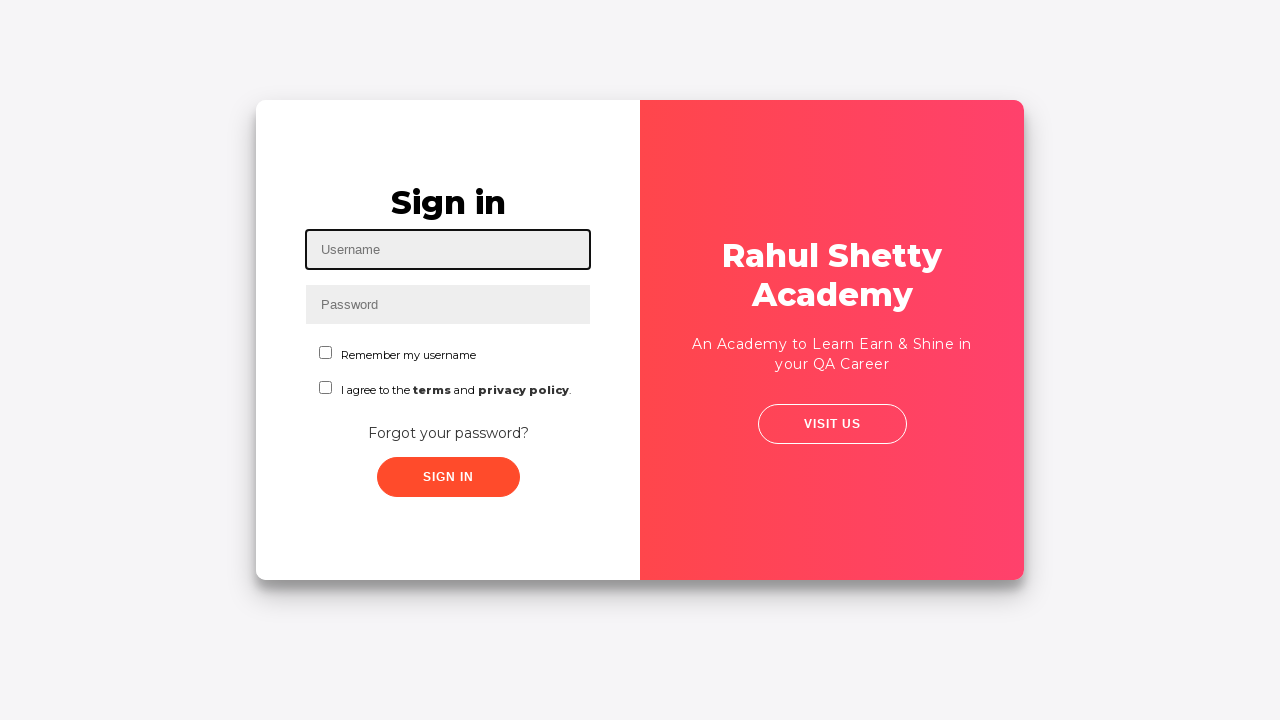

Filled username field with 'Akshay' on #inputUsername
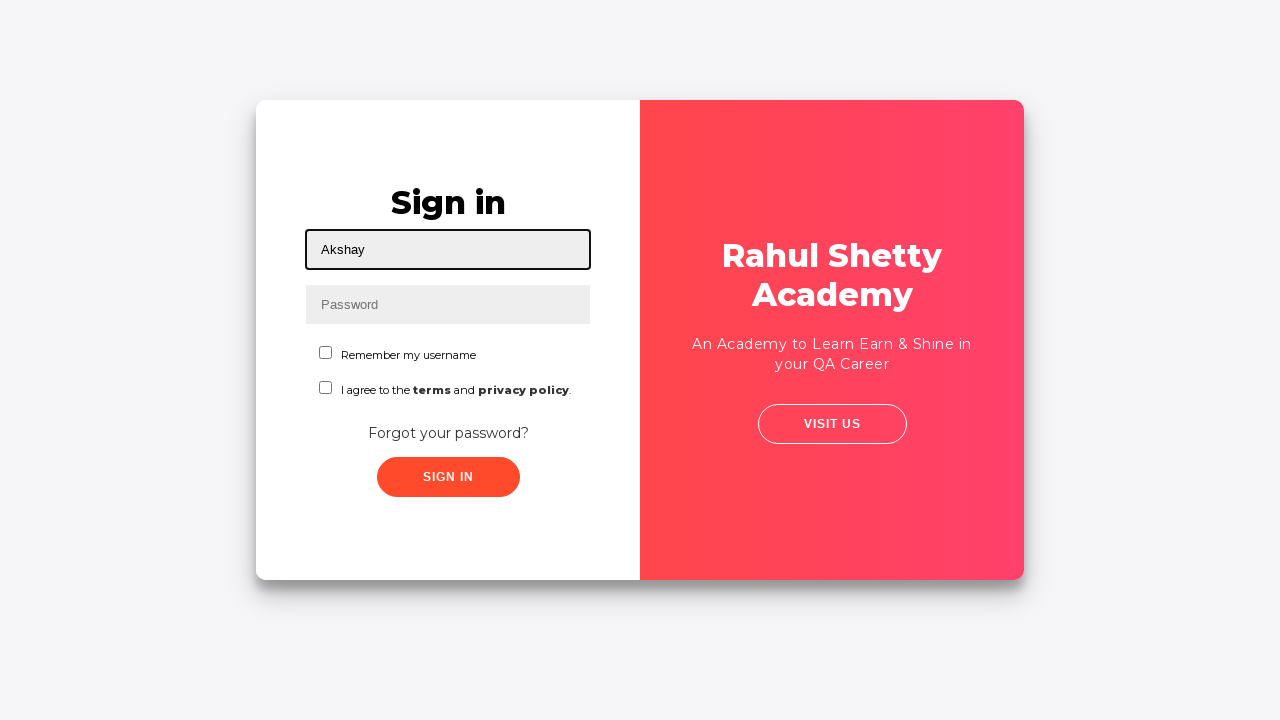

Filled password field with 'Hello' on input[name='inputPassword']
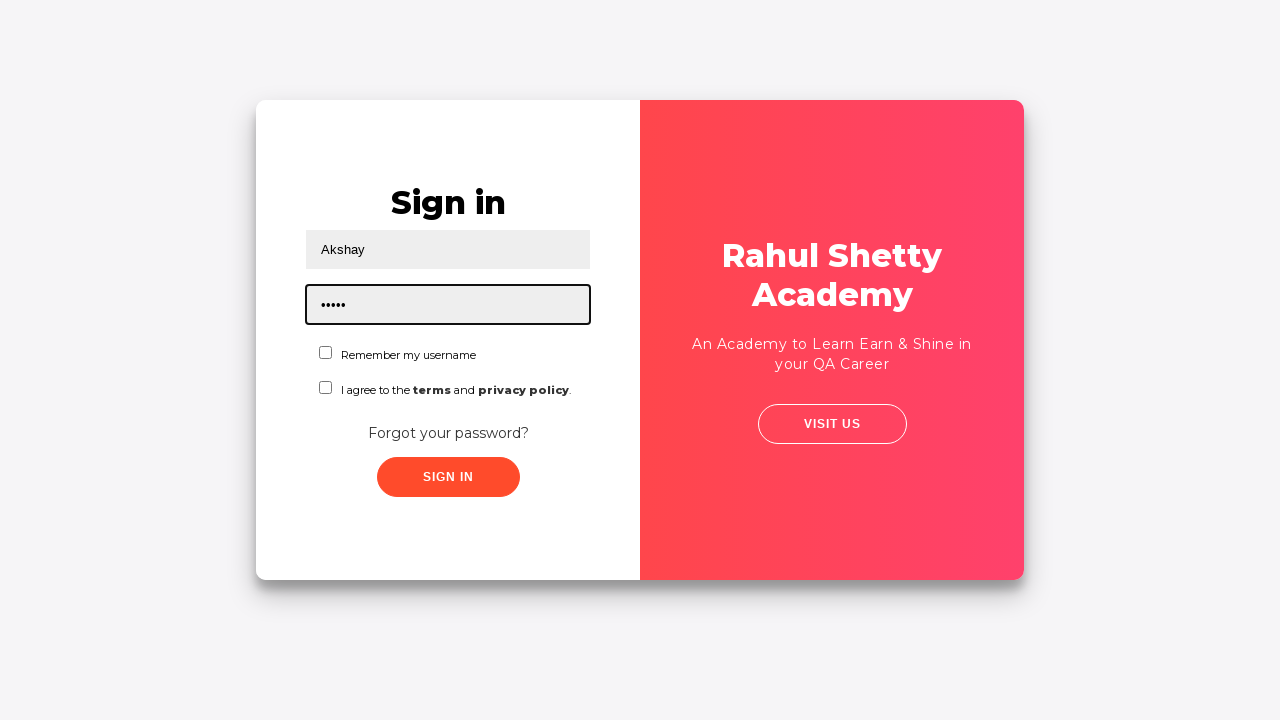

Clicked sign in button with incorrect credentials at (448, 477) on .signInBtn
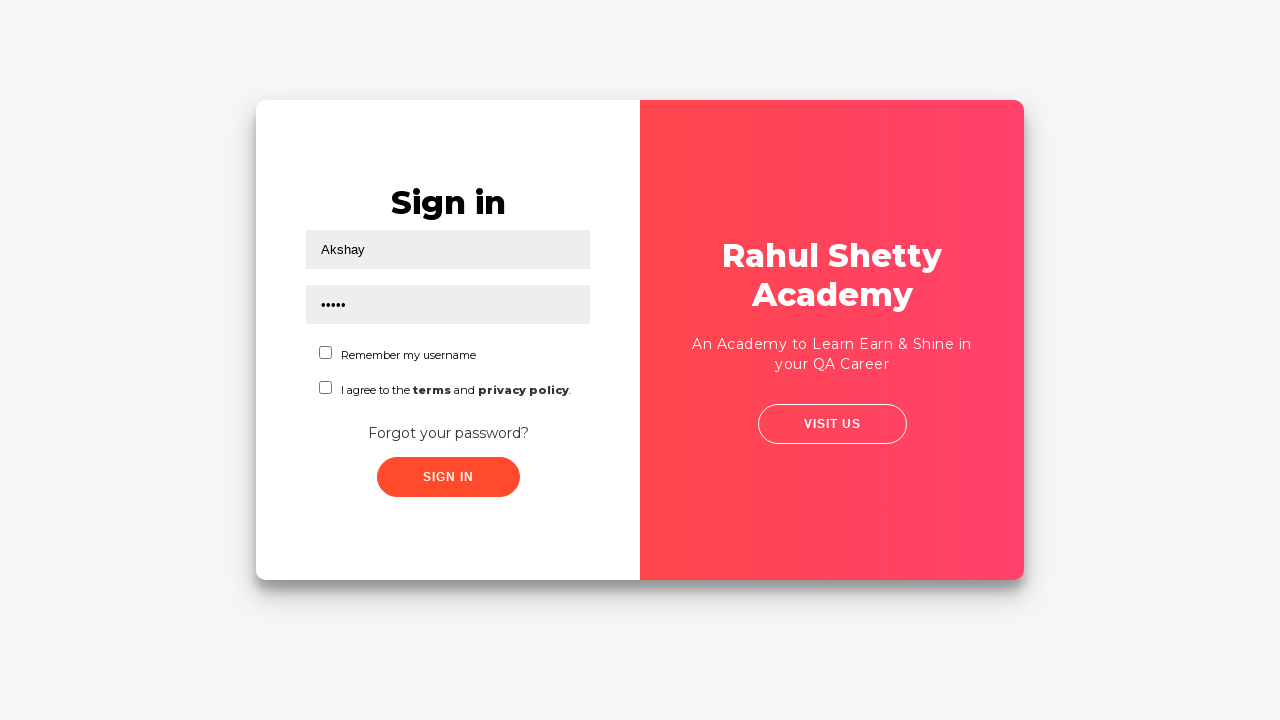

Error message appeared on login page
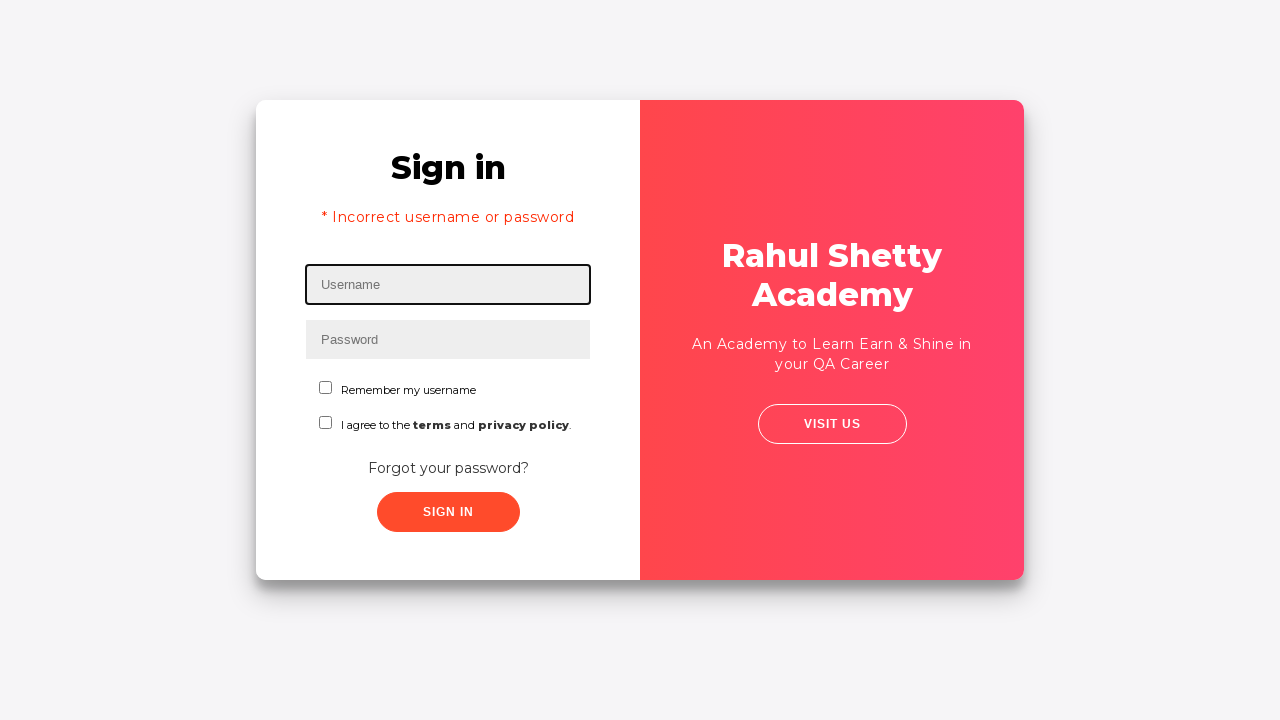

Clicked 'Forgot your password?' link at (448, 468) on text='Forgot your password?'
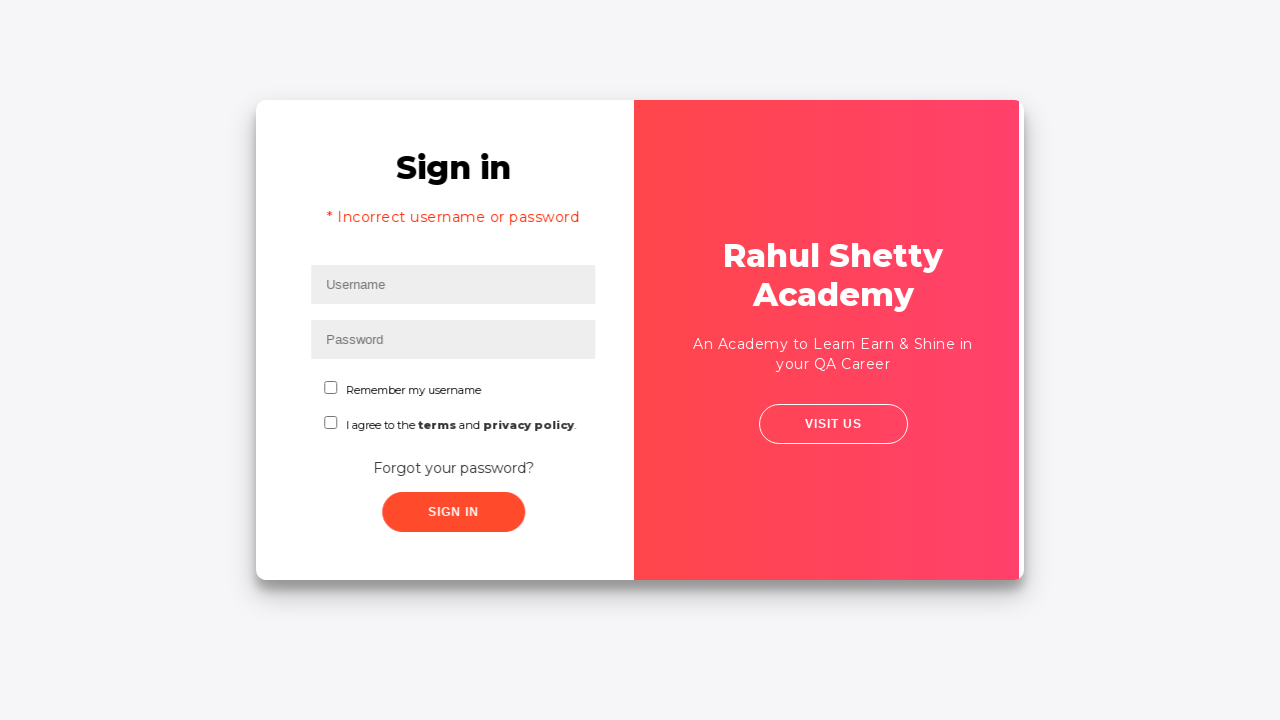

Filled name field with 'Akshay' in password reset form on input[placeholder='Name']
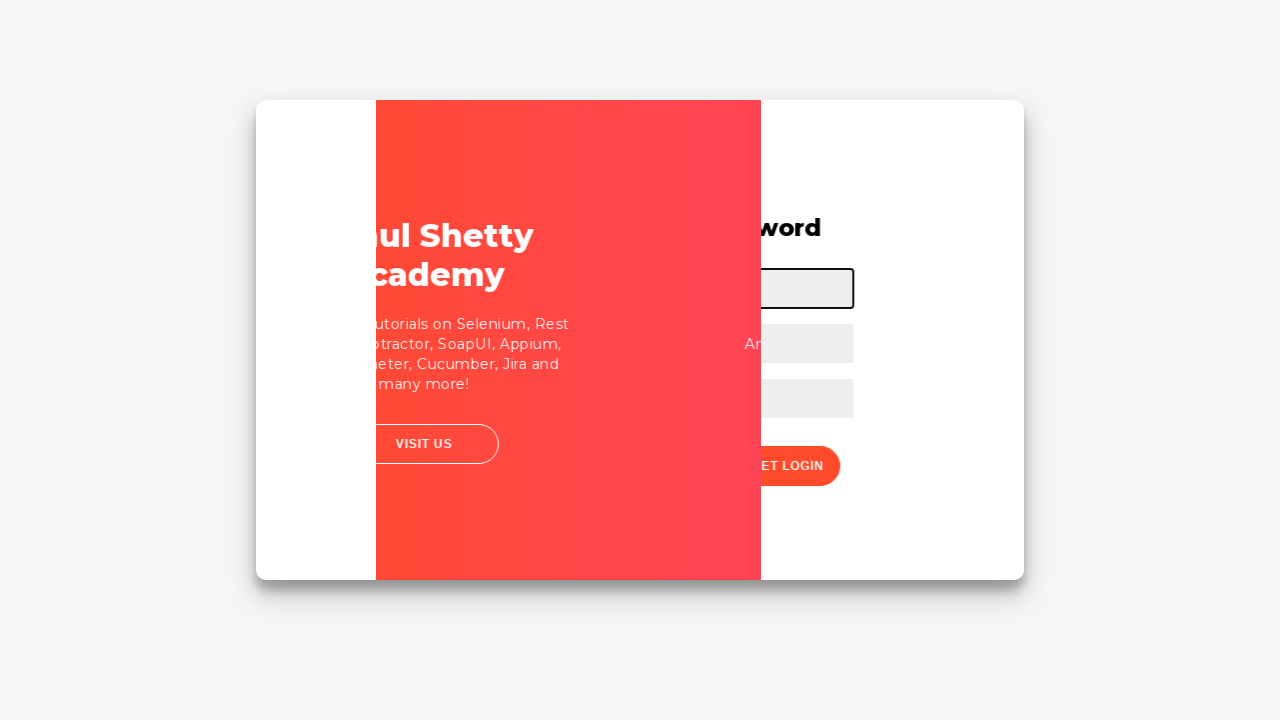

Filled email field with 'Akshay@q123' on input[placeholder='Email']
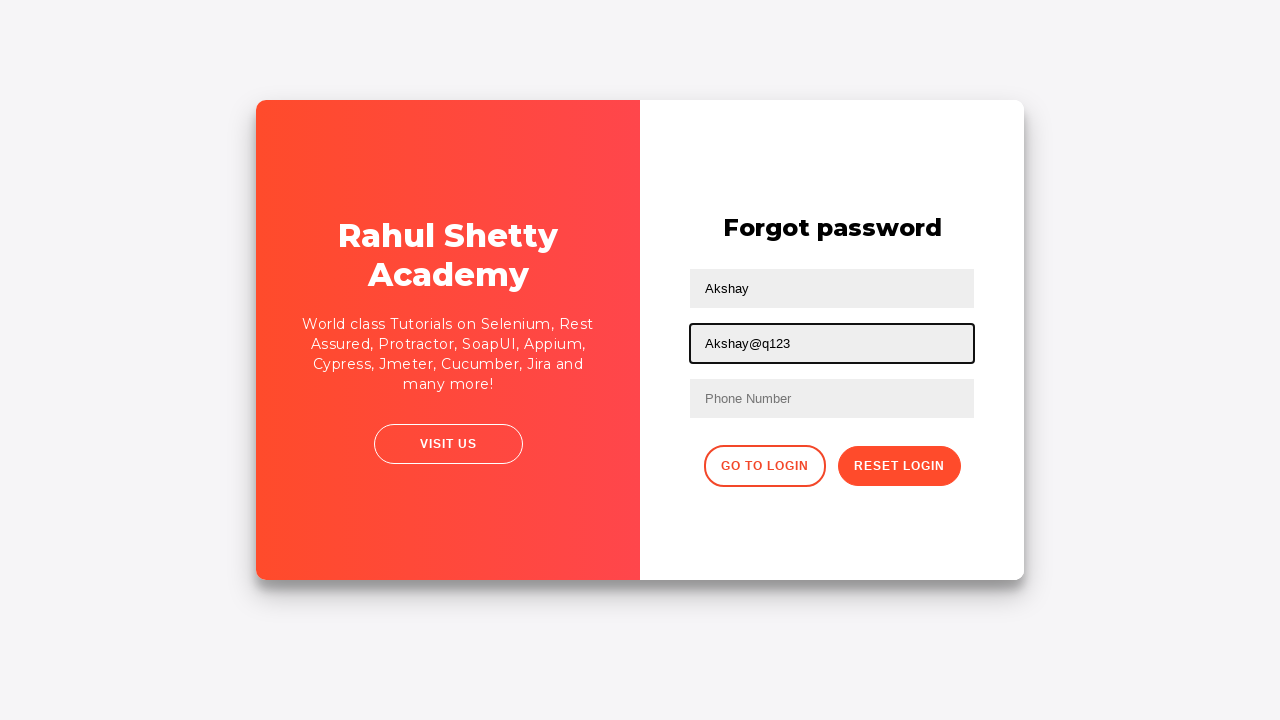

Waited 2 seconds
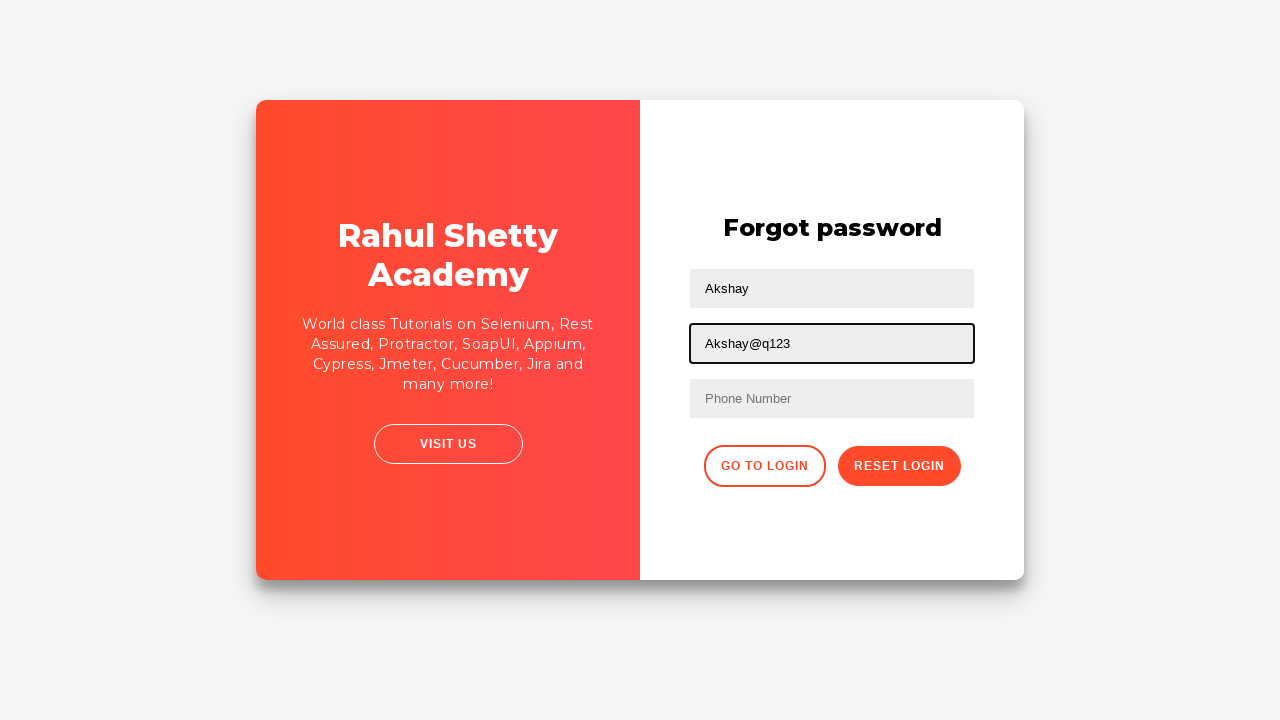

Cleared email field on input[placeholder='Email']
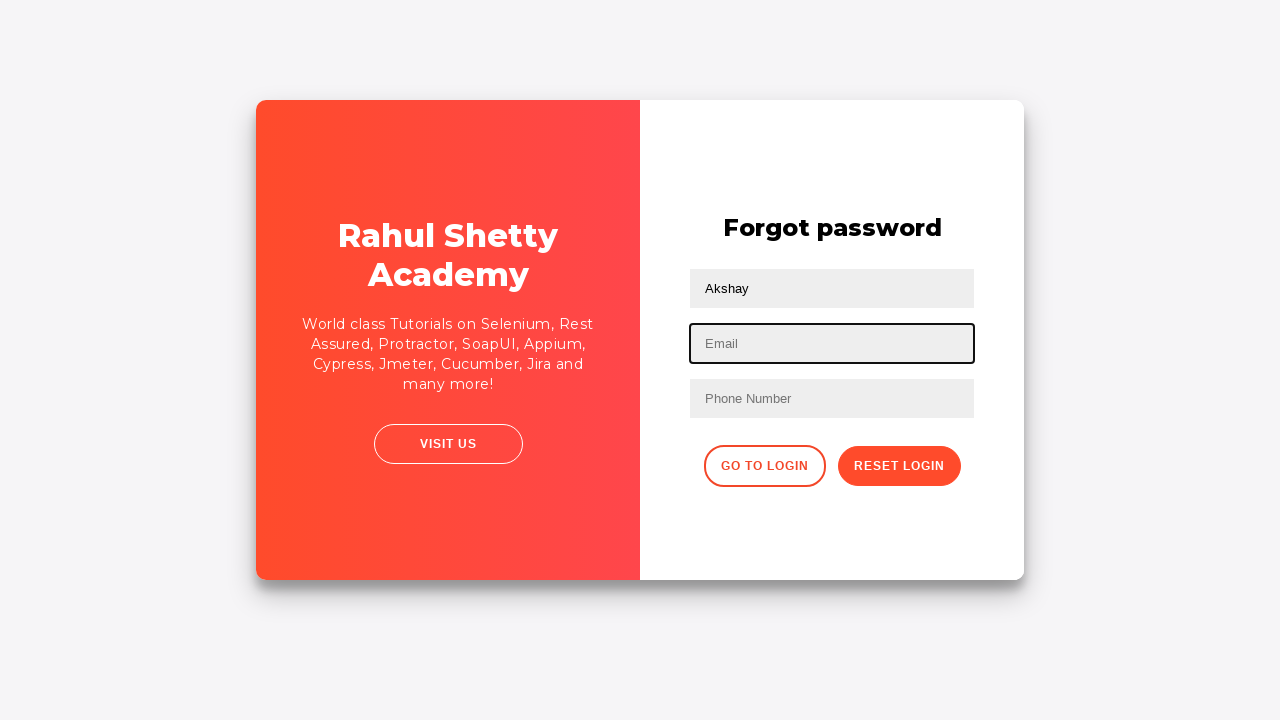

Re-entered email with 'John@321' on //input[@type='text'][2]
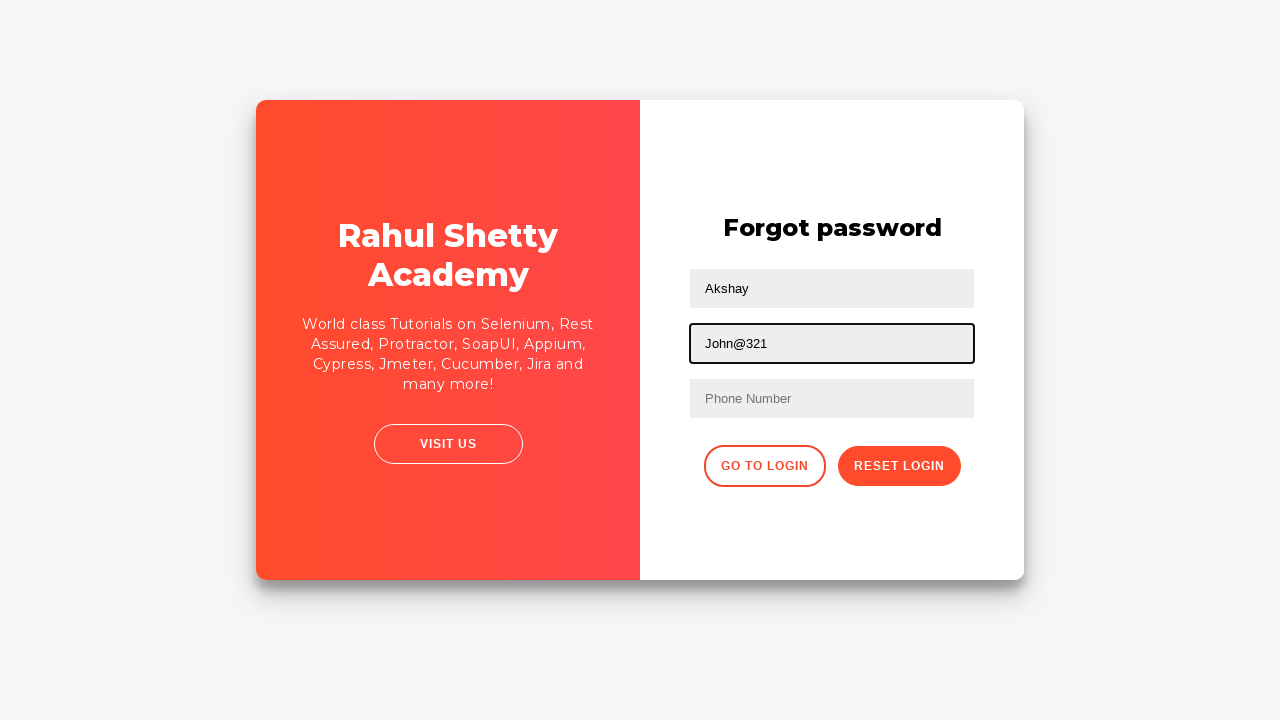

Filled phone number field with '65645456' on //div/form/input[3]
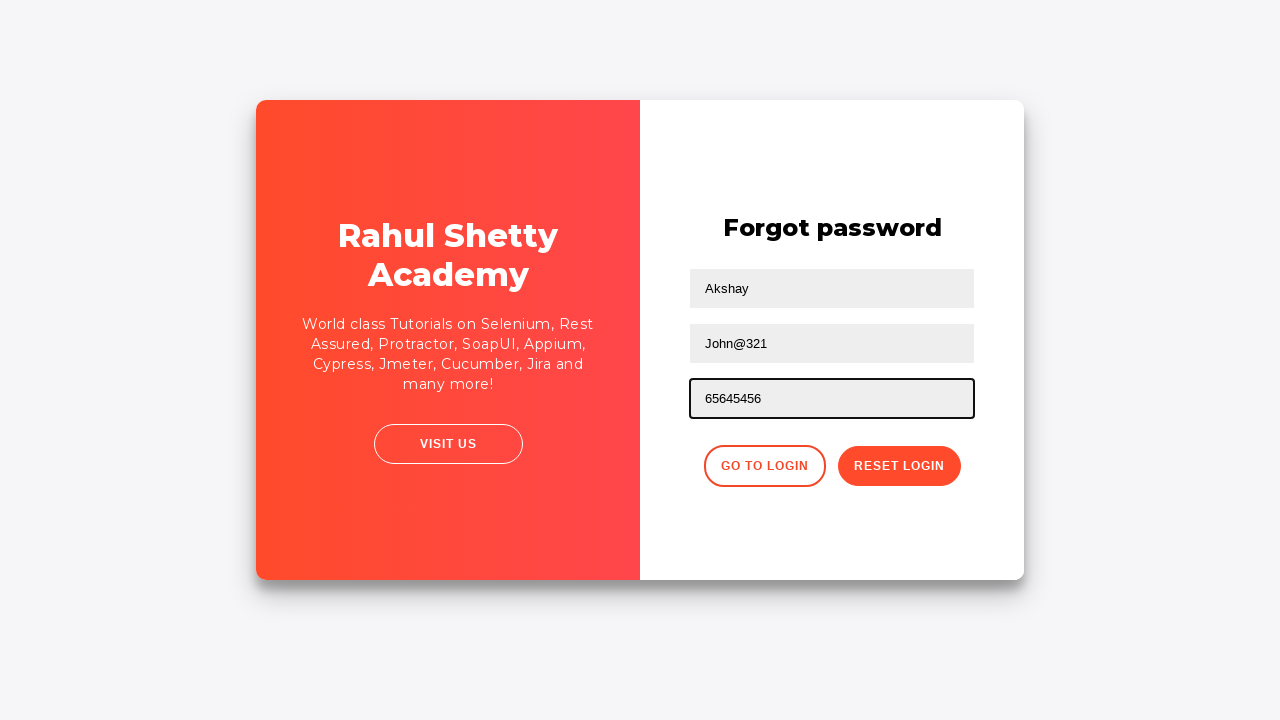

Clicked reset password button at (899, 466) on button.reset-pwd-btn
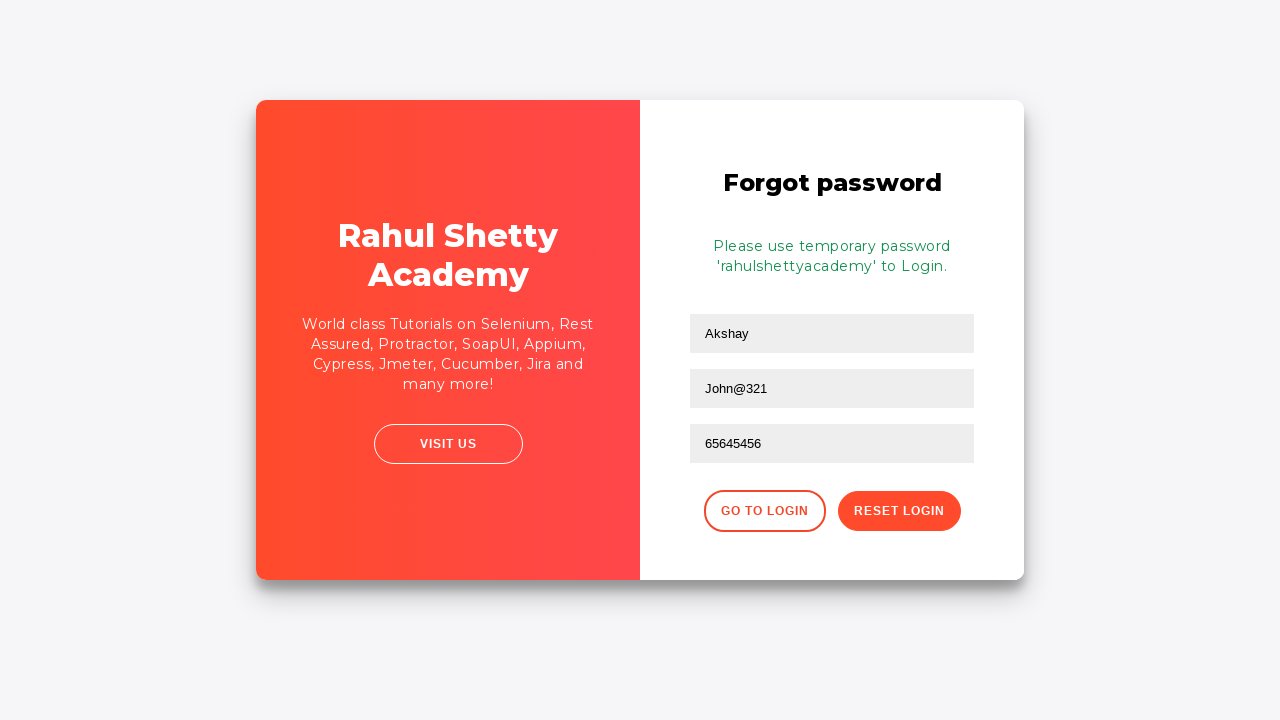

Password reset info message appeared
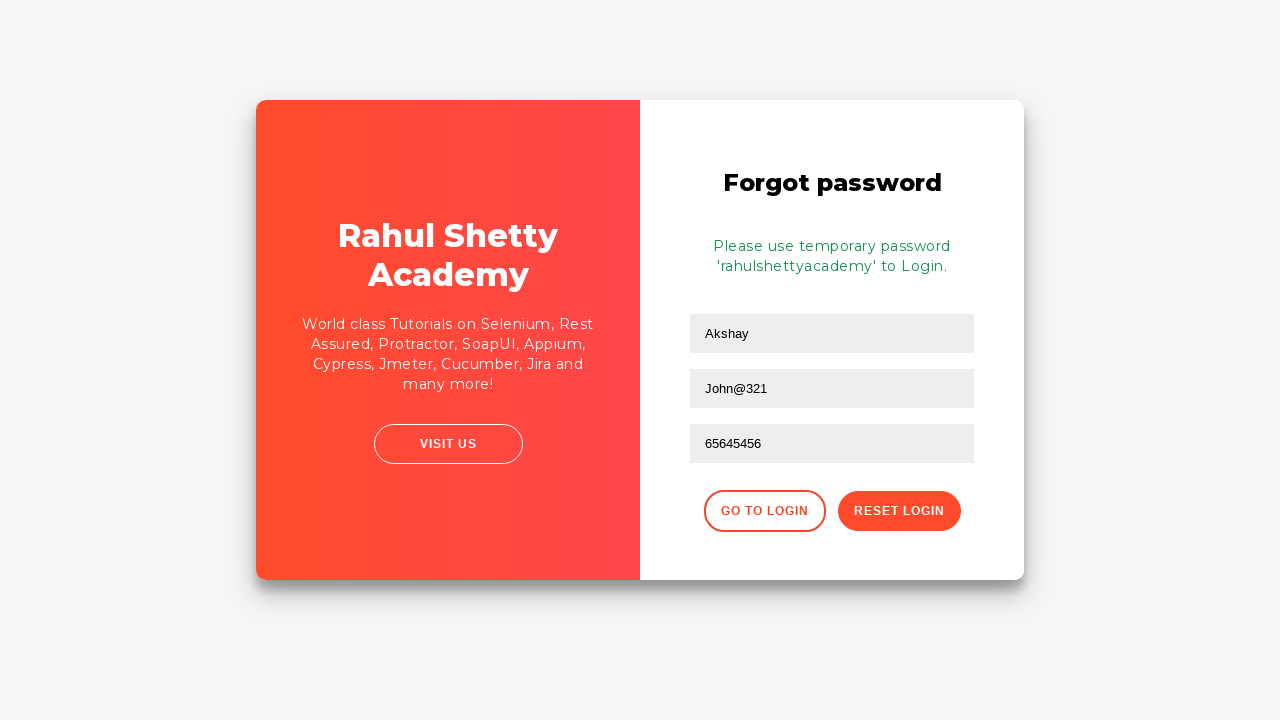

Clicked button to return to login page at (764, 511) on xpath=//div[@class='forgot-pwd-btn-conainer']/button[1]
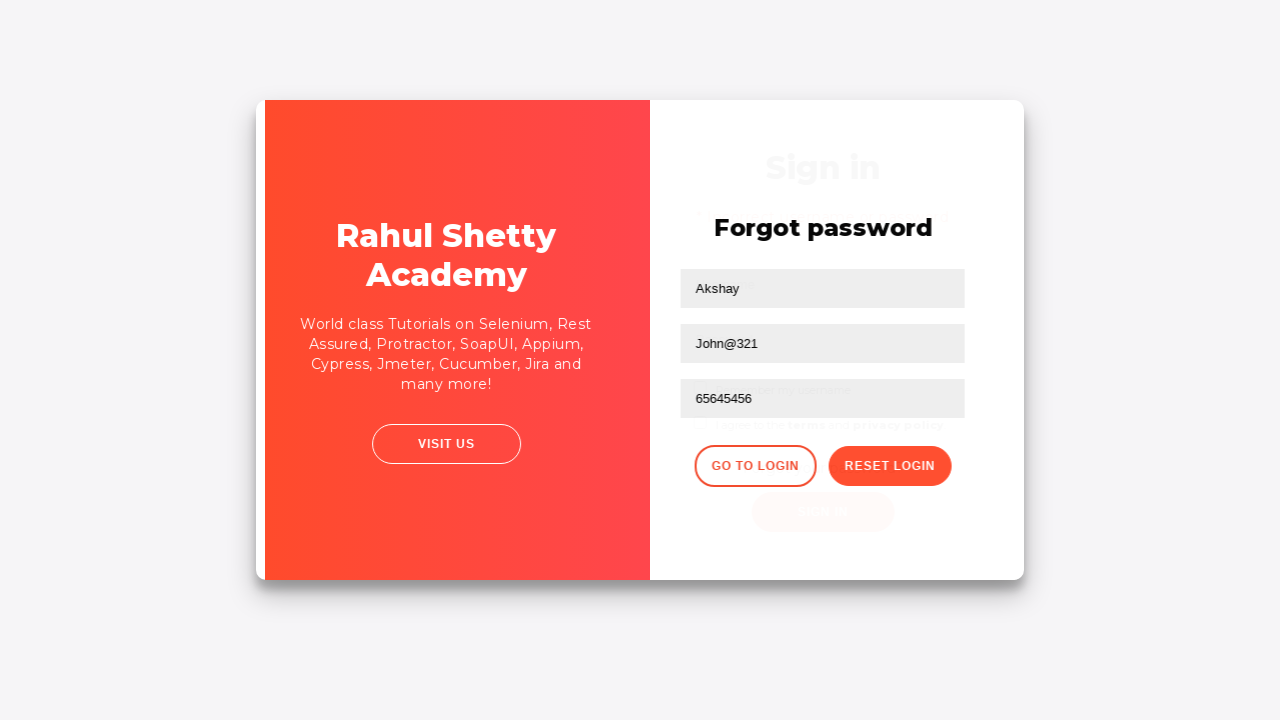

Waited 2 seconds for page to transition
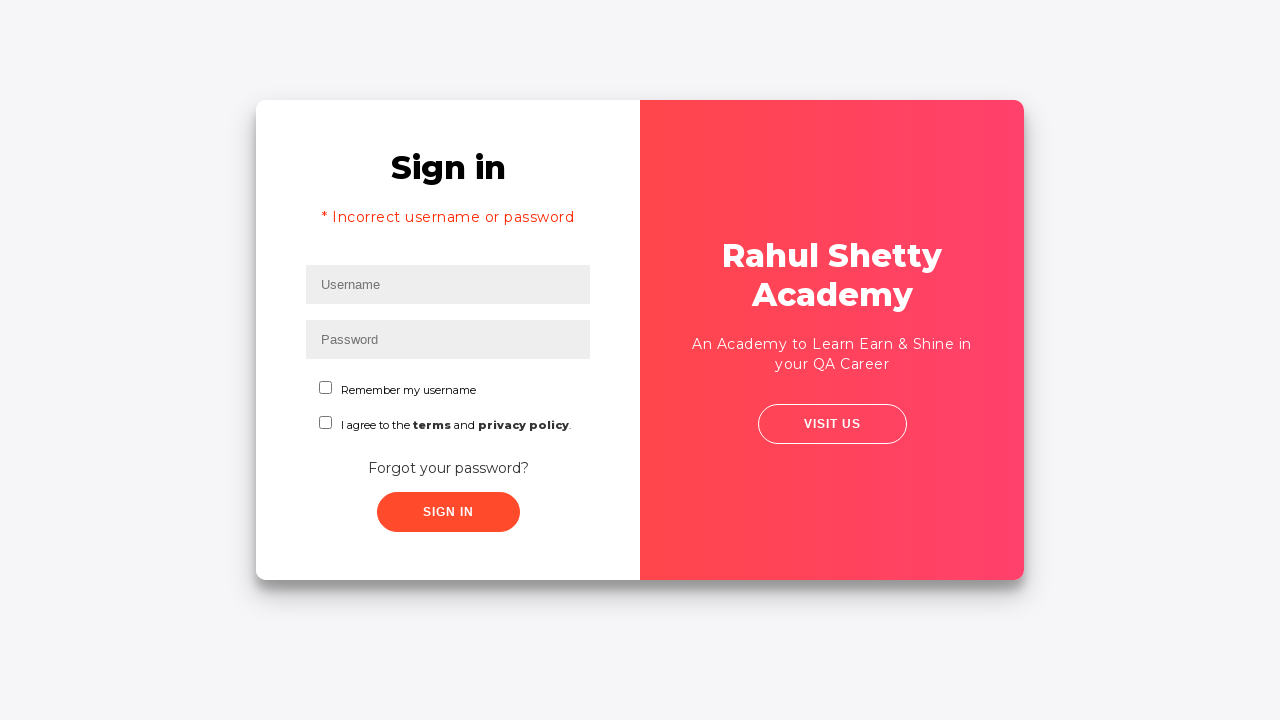

Filled username field with 'Akshay' for correct login on #inputUsername
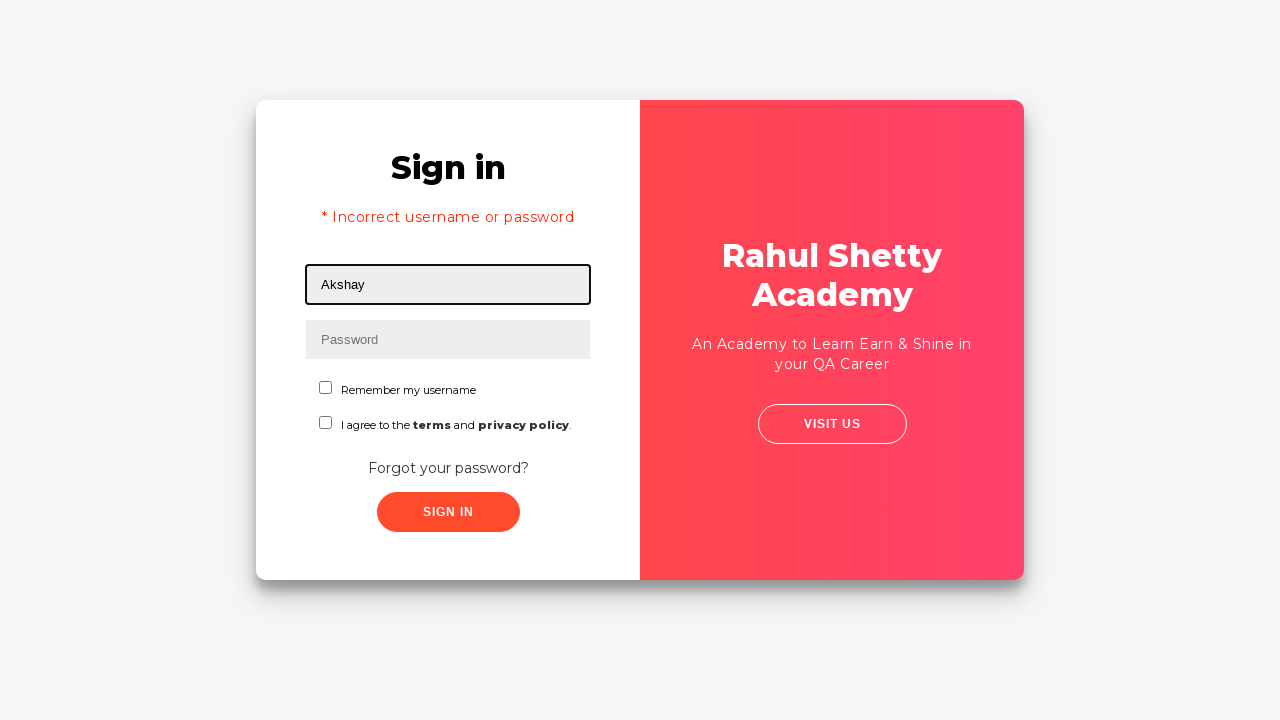

Filled password field with 'rahulshettyacademy' on //input[contains(@type,'pass')]
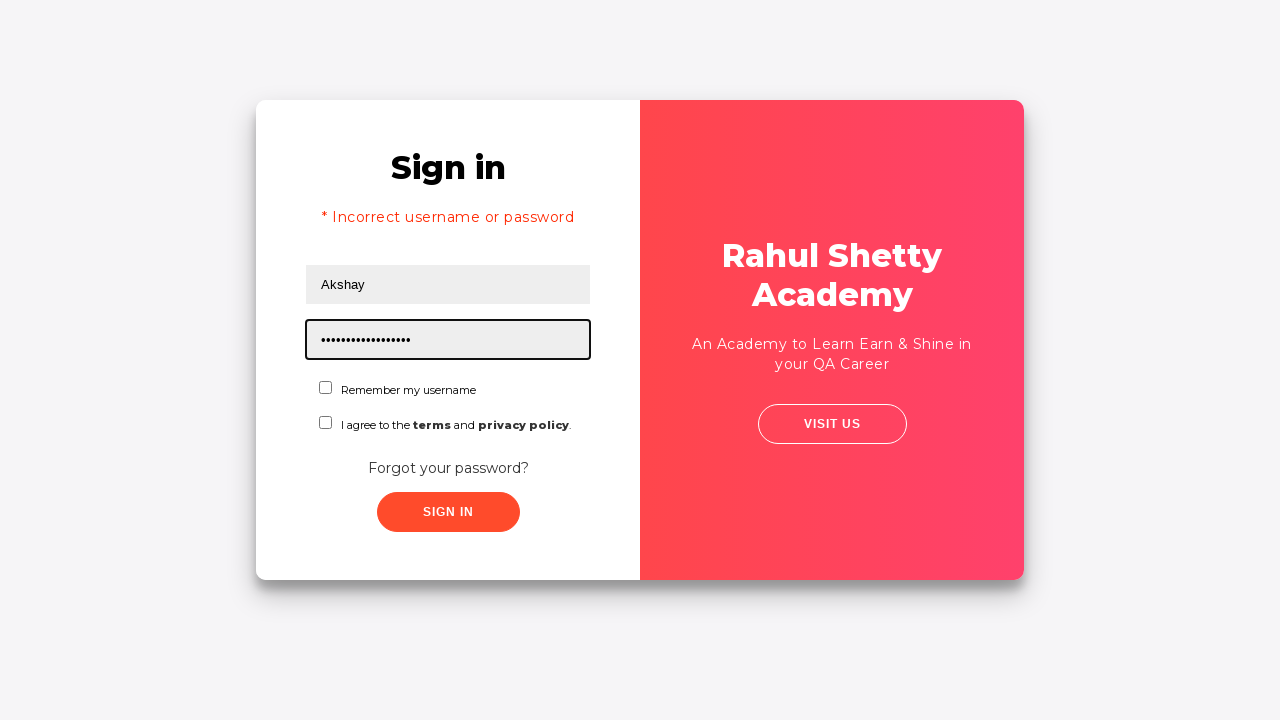

Checked first checkbox at (326, 388) on #chkboxOne
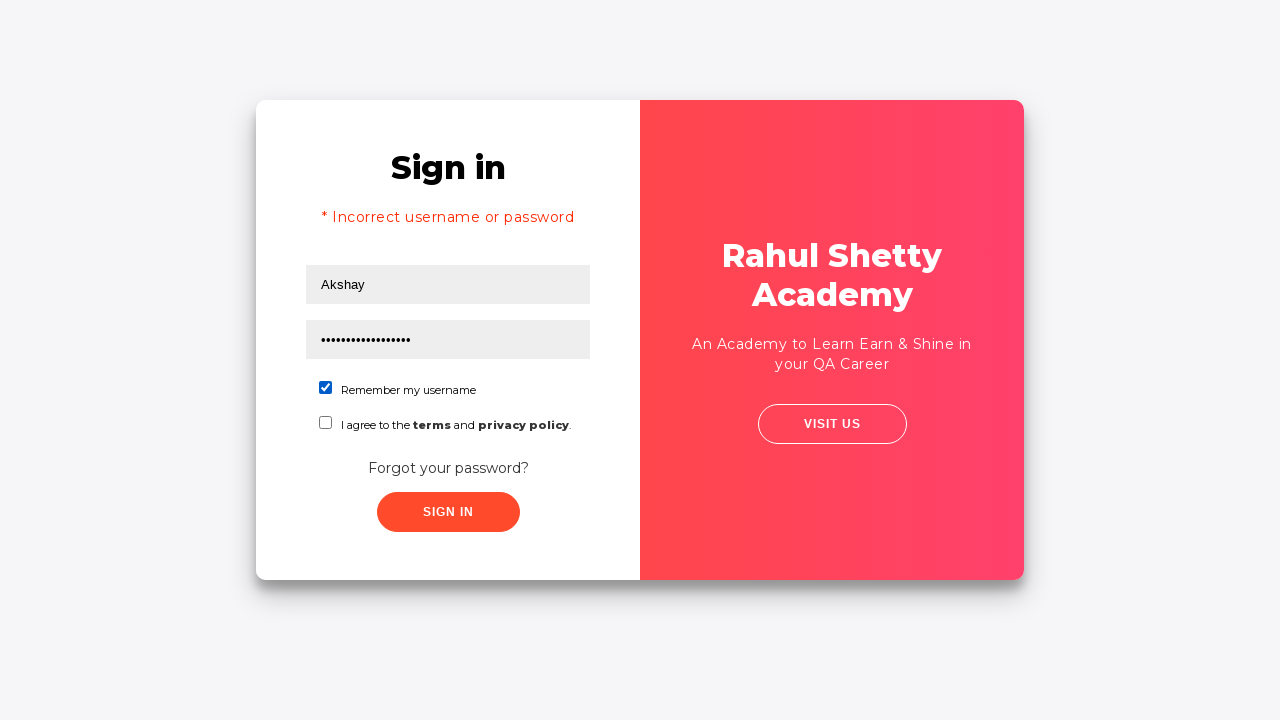

Checked second checkbox at (326, 422) on #chkboxTwo
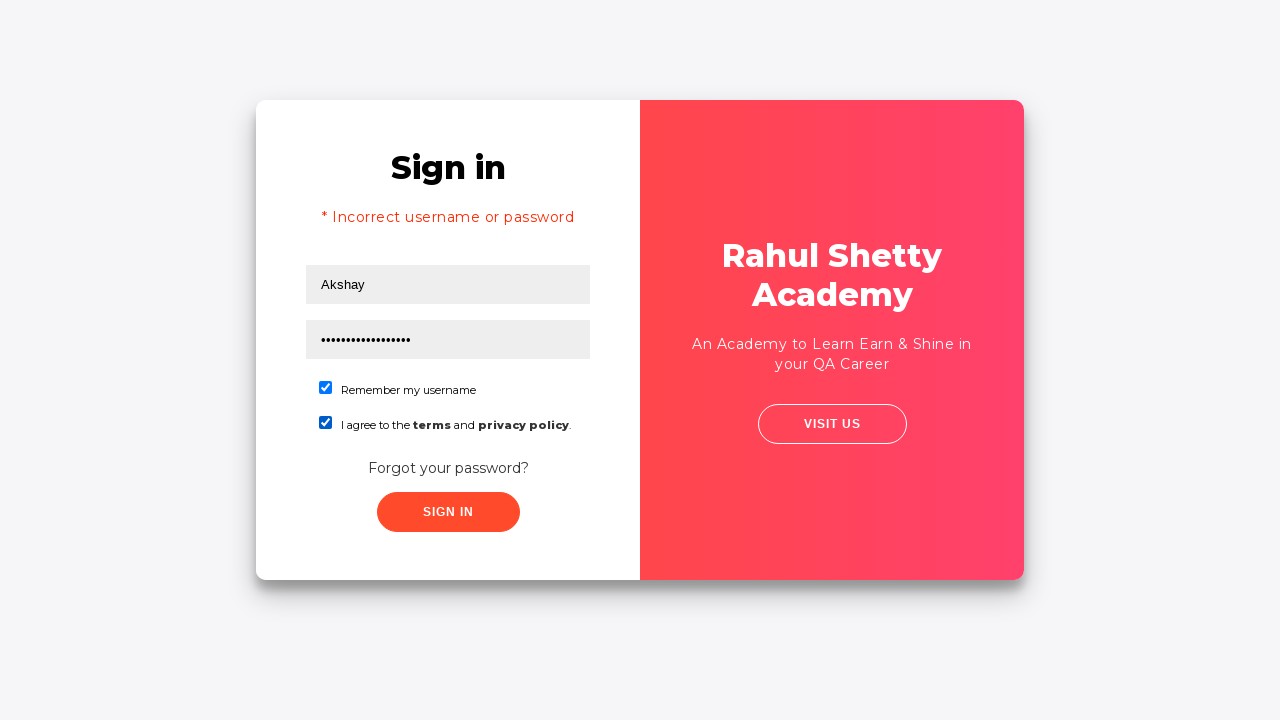

Clicked submit button to login with correct credentials at (448, 512) on button.submit
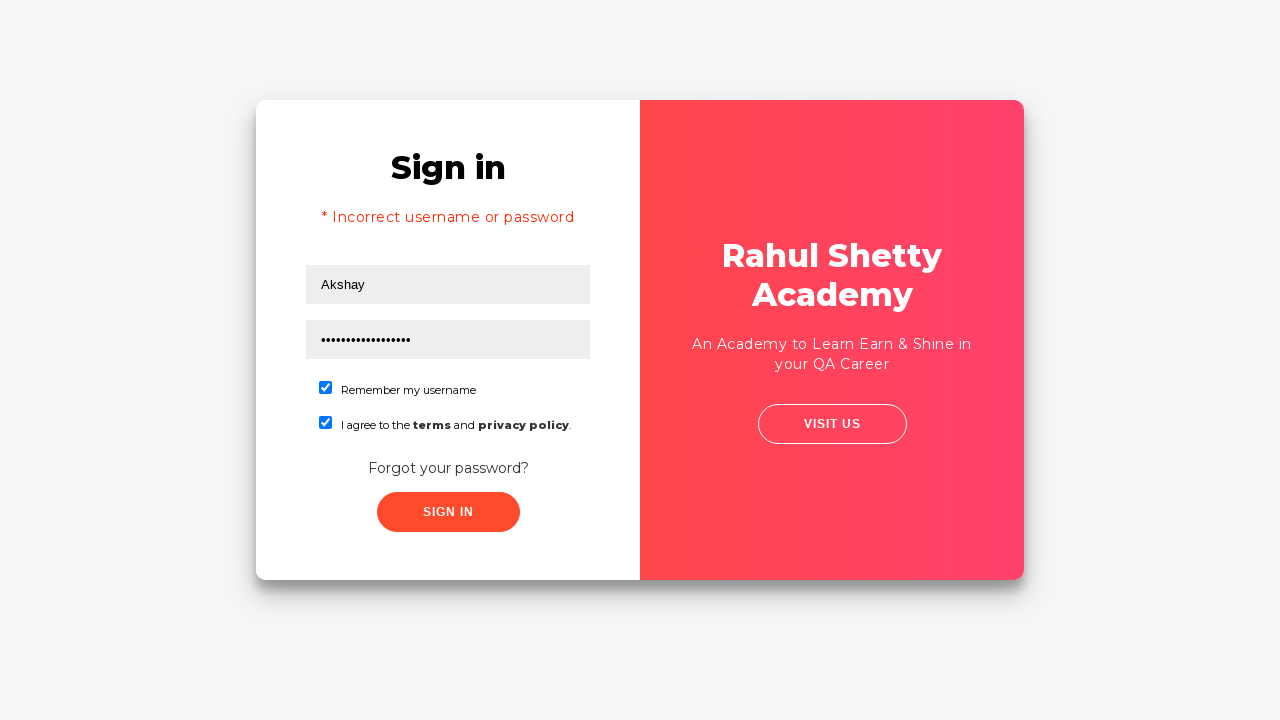

Home page heading loaded successfully
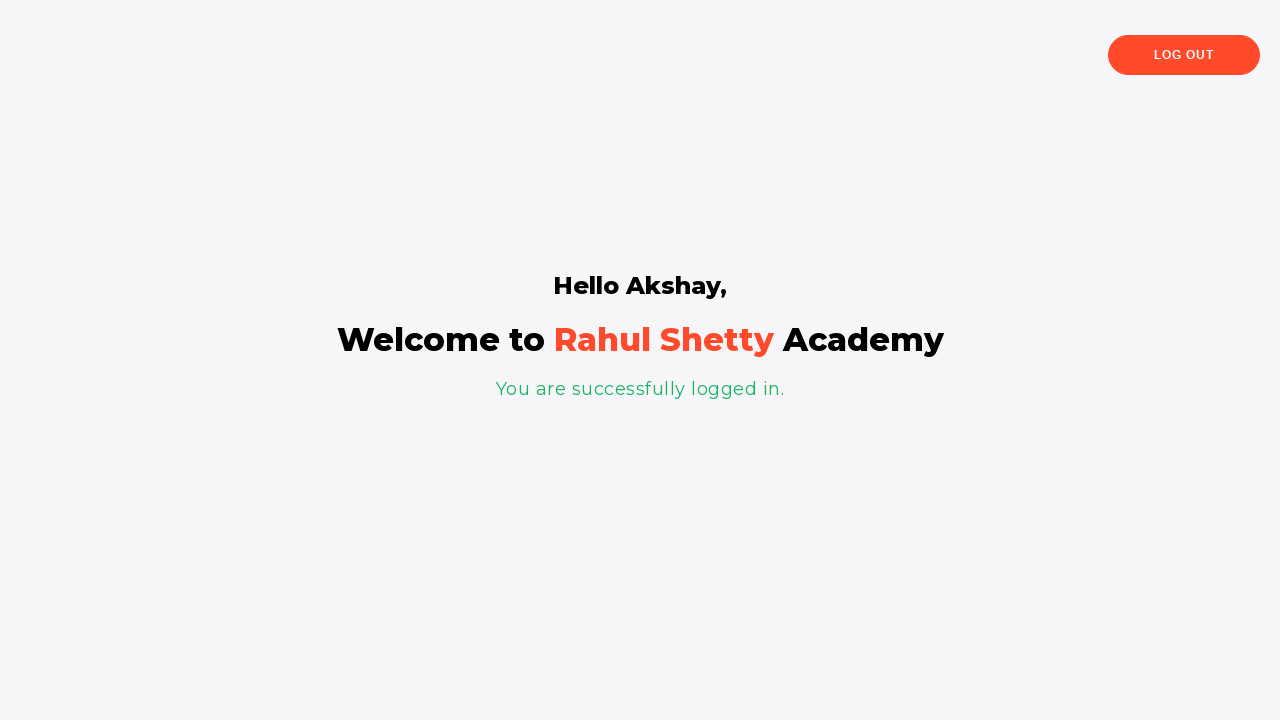

Verified user is logged in with message 'Hello Akshay,'
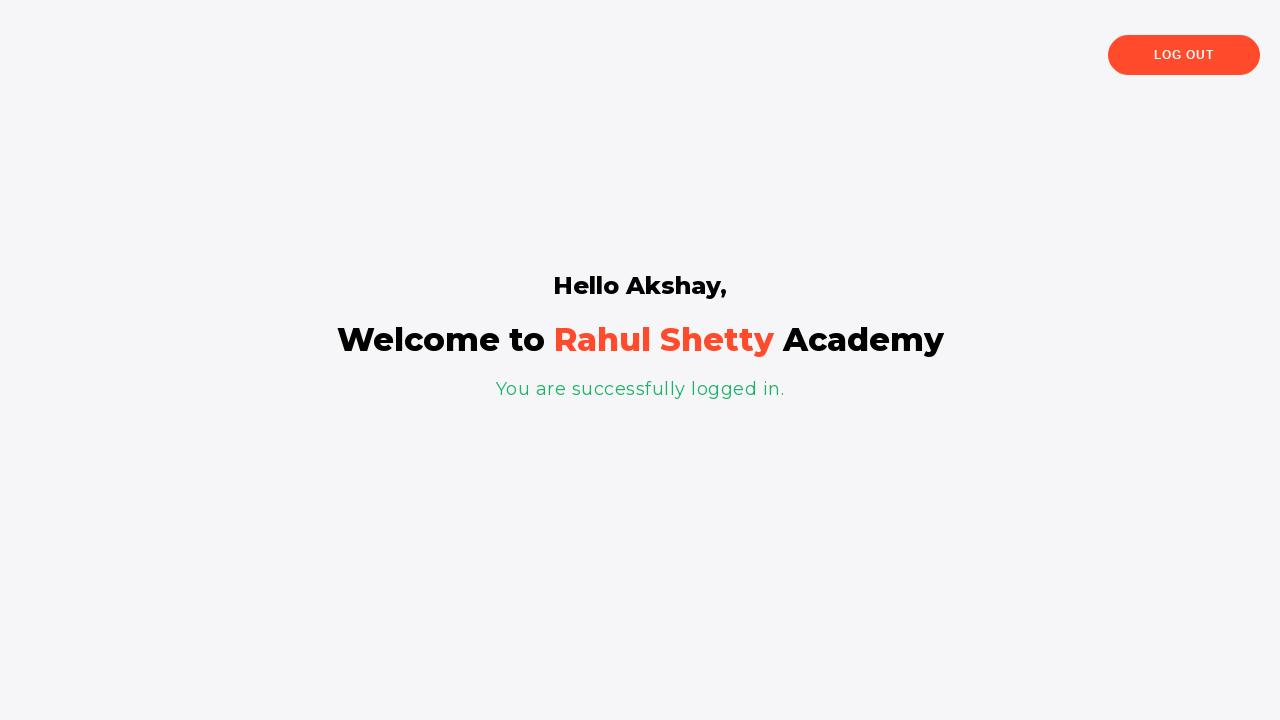

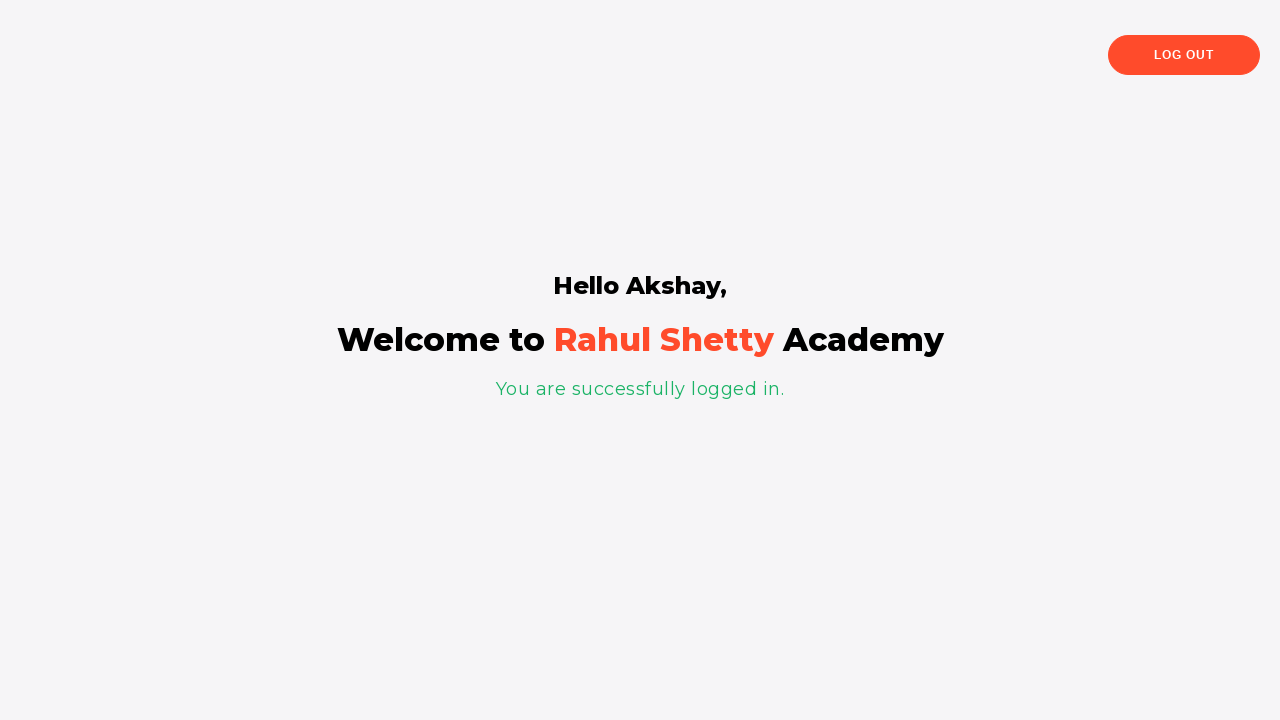